Tests that entering a number after equals clears previous result

Starting URL: http://mhunterak.github.io/calc.html

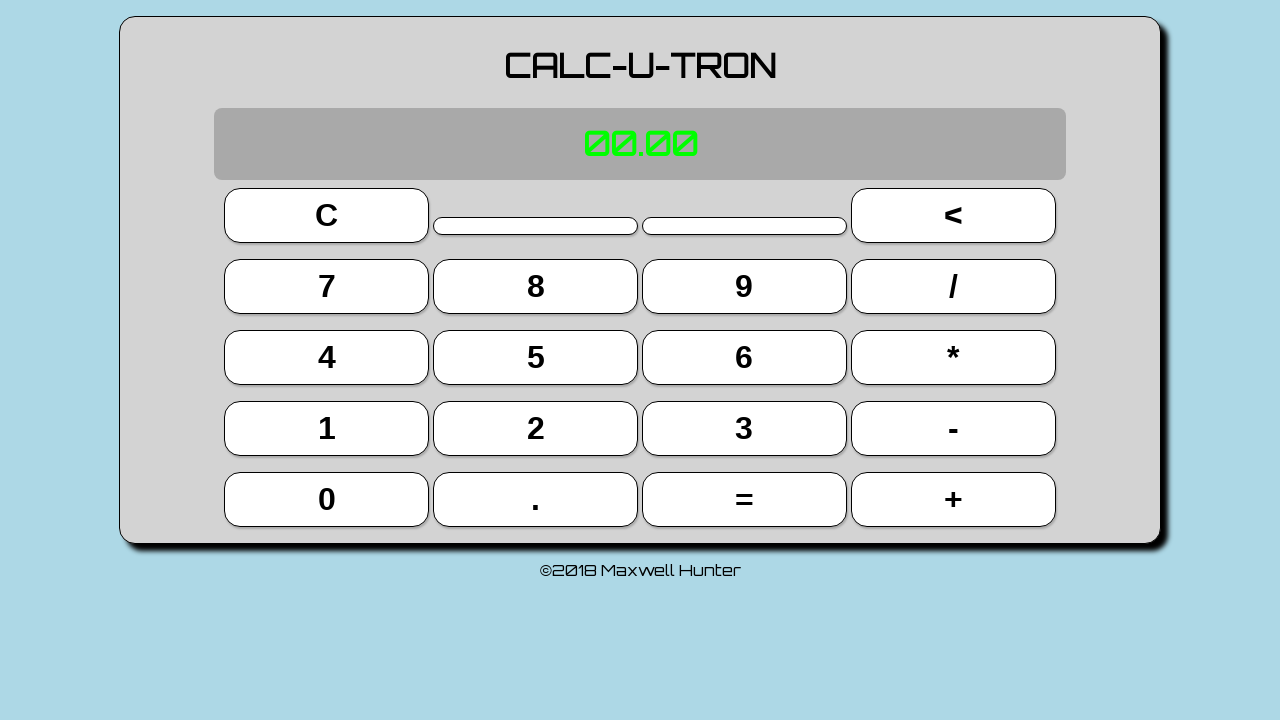

Waited for page to load (domcontentloaded)
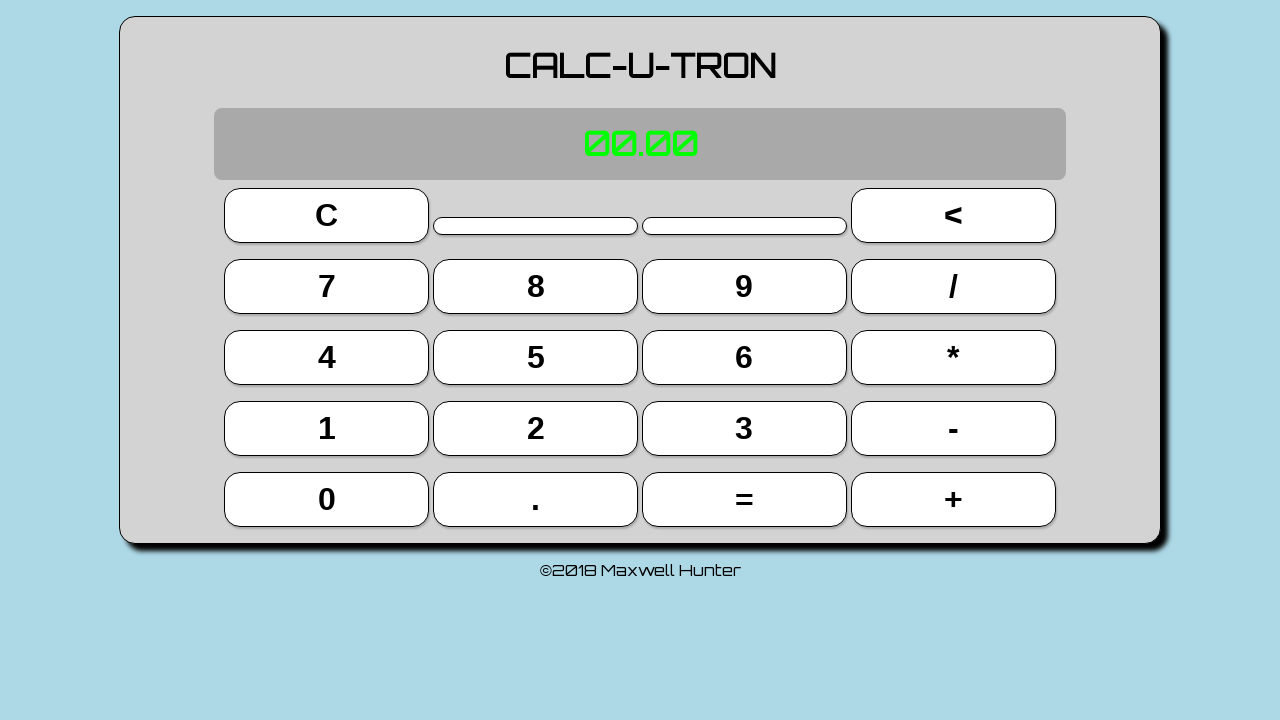

Located all buttons on the page
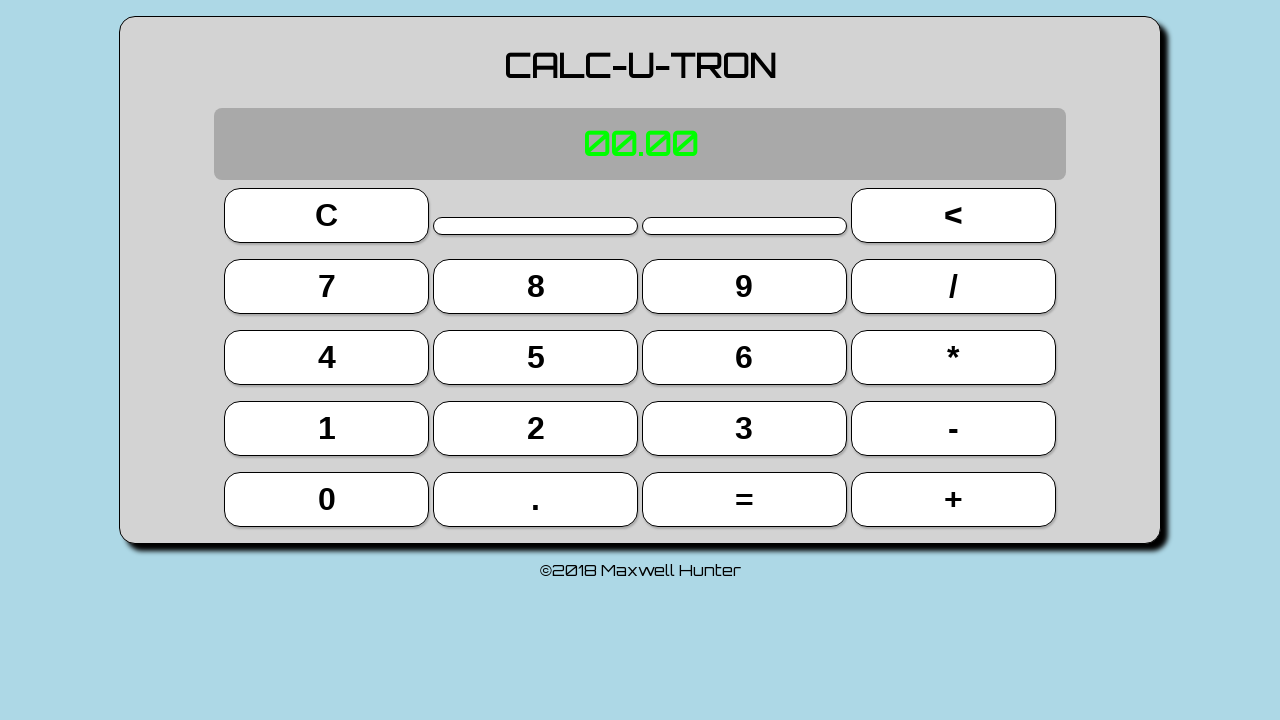

Clicked button 5 at (536, 357) on button >> nth=9
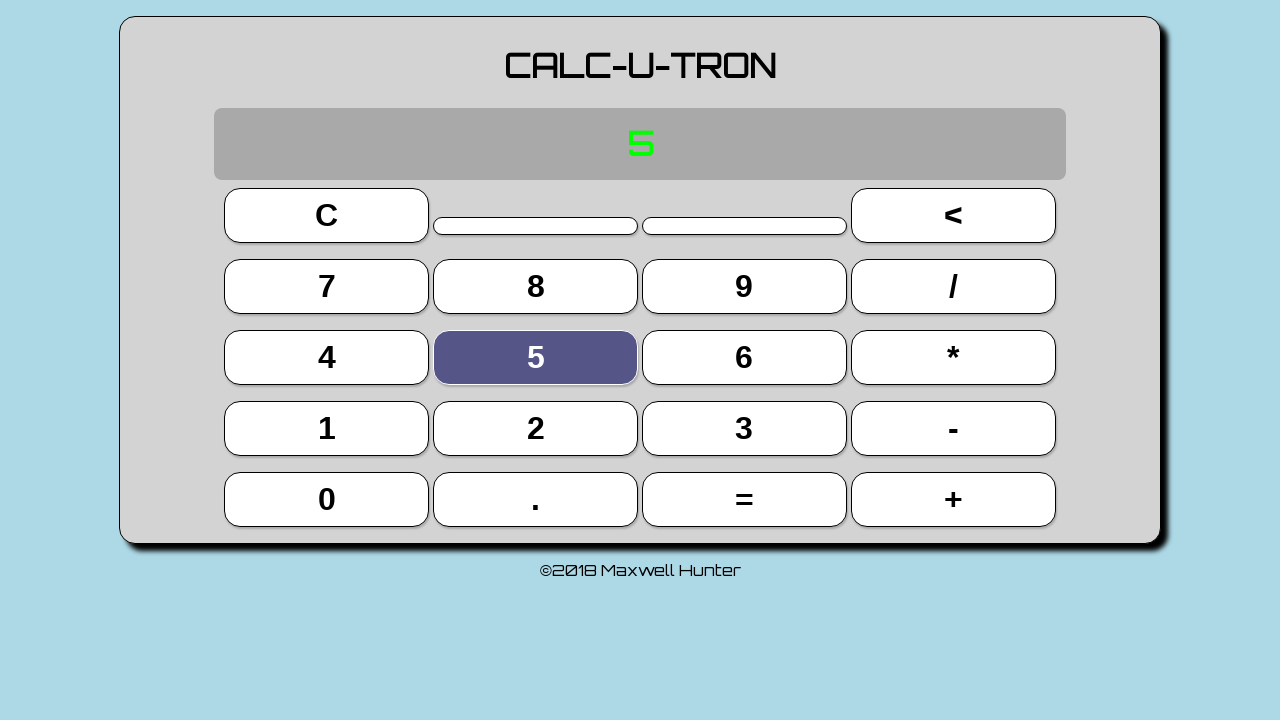

Clicked button + (addition operator) at (953, 499) on button >> nth=19
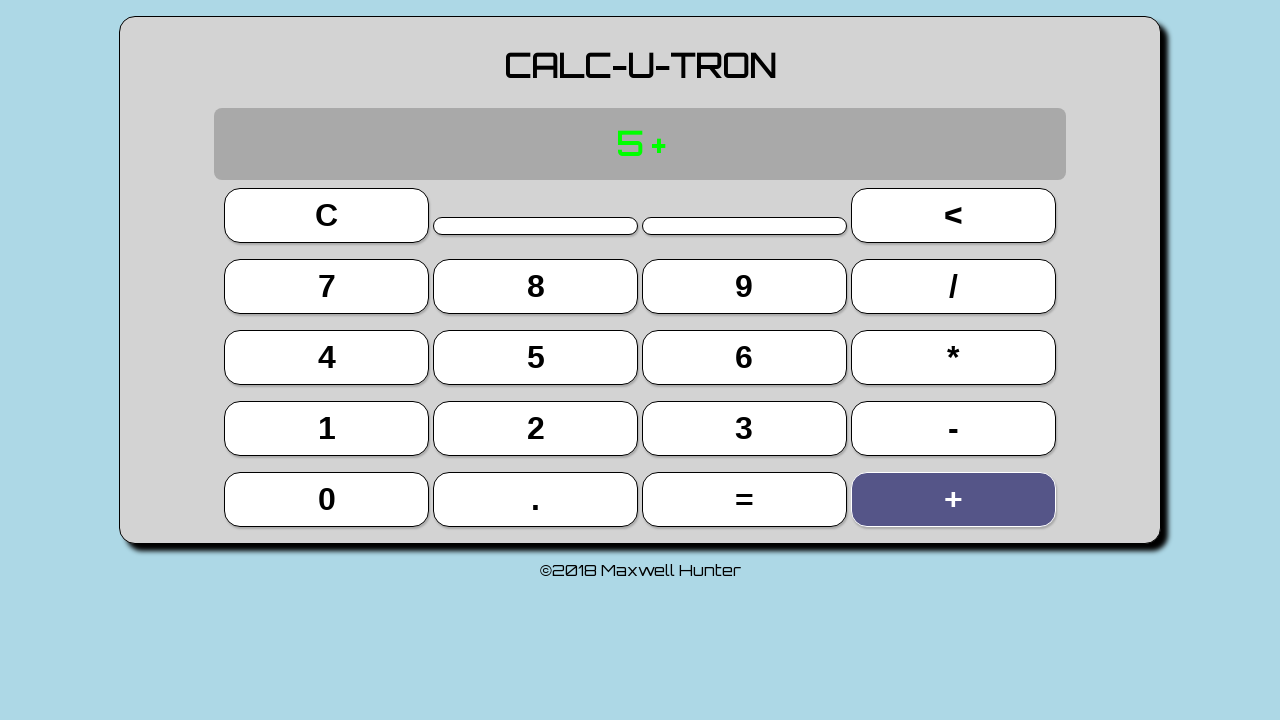

Clicked button 7 at (327, 286) on button >> nth=4
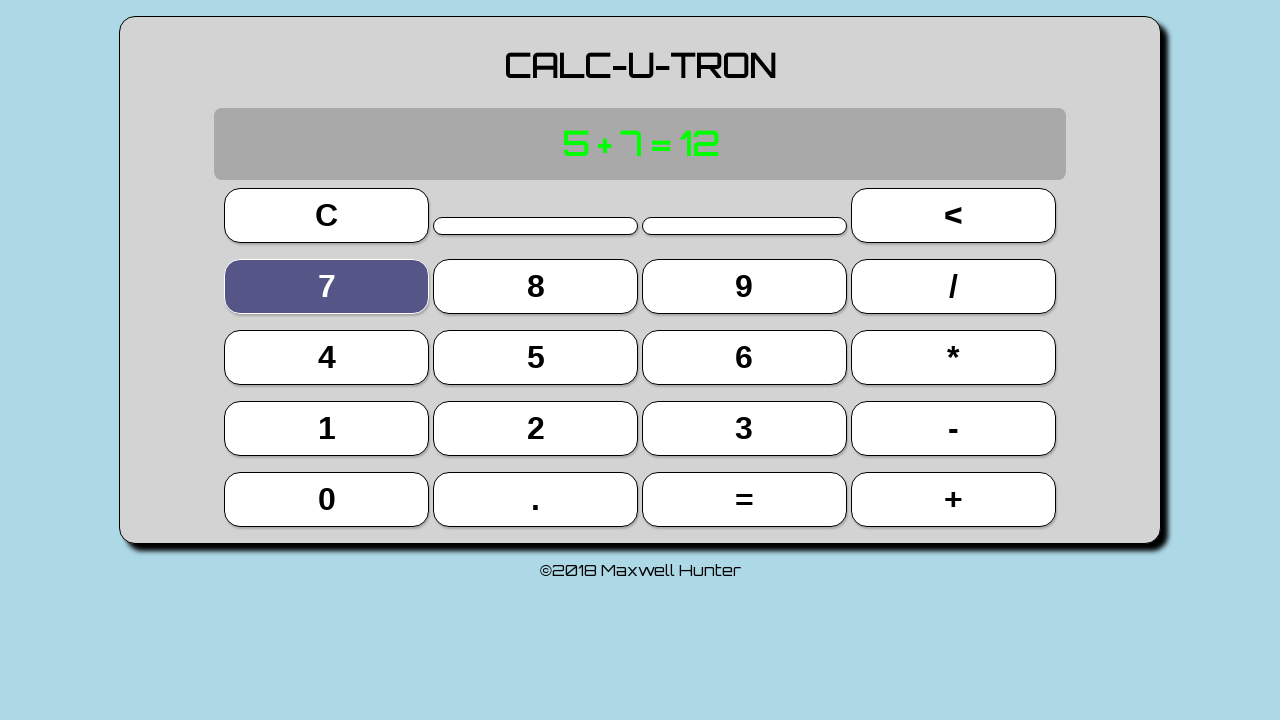

Clicked button = (equals) to execute 5 + 7 at (744, 499) on button >> nth=18
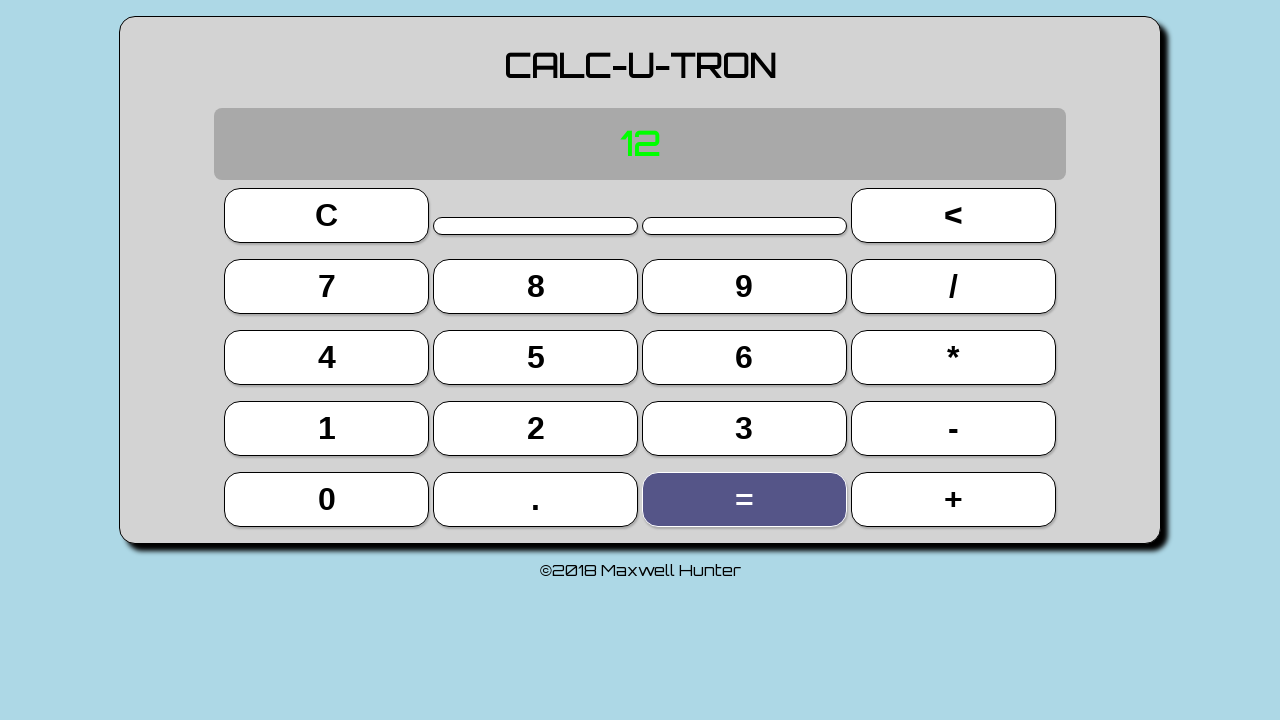

Clicked button 2 after equals to test clearing behavior at (536, 428) on button >> nth=13
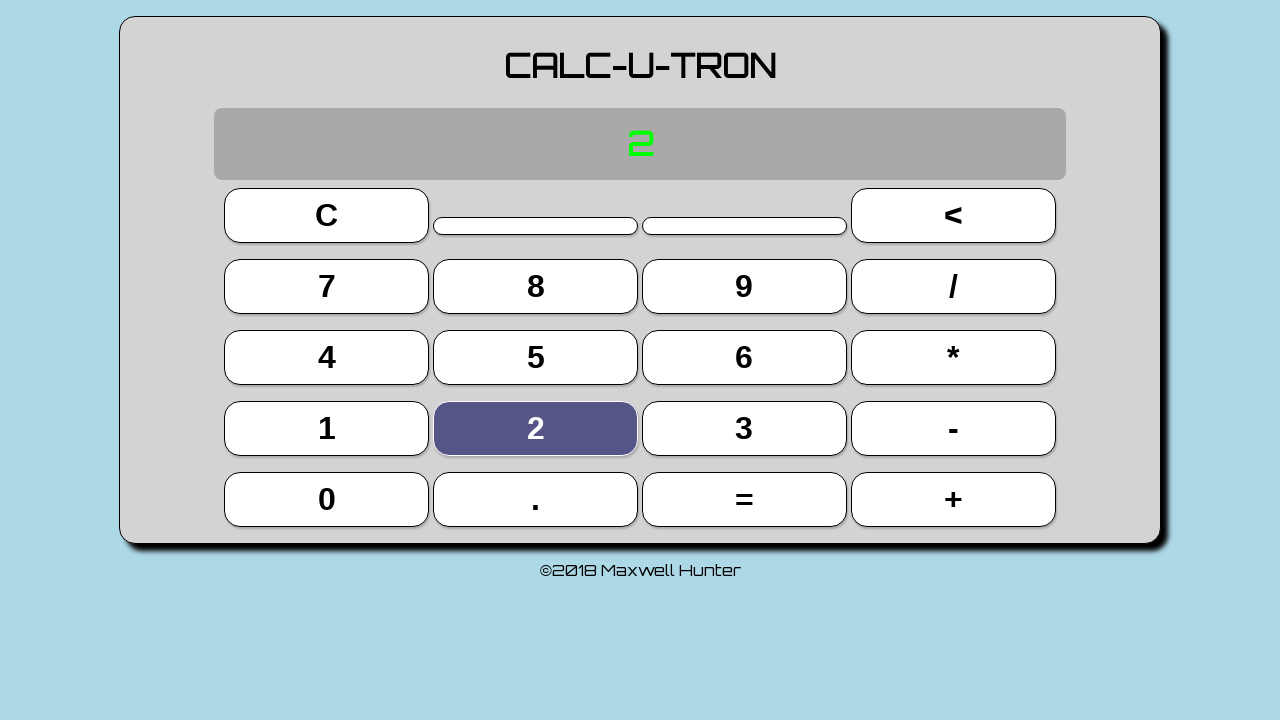

Located display element
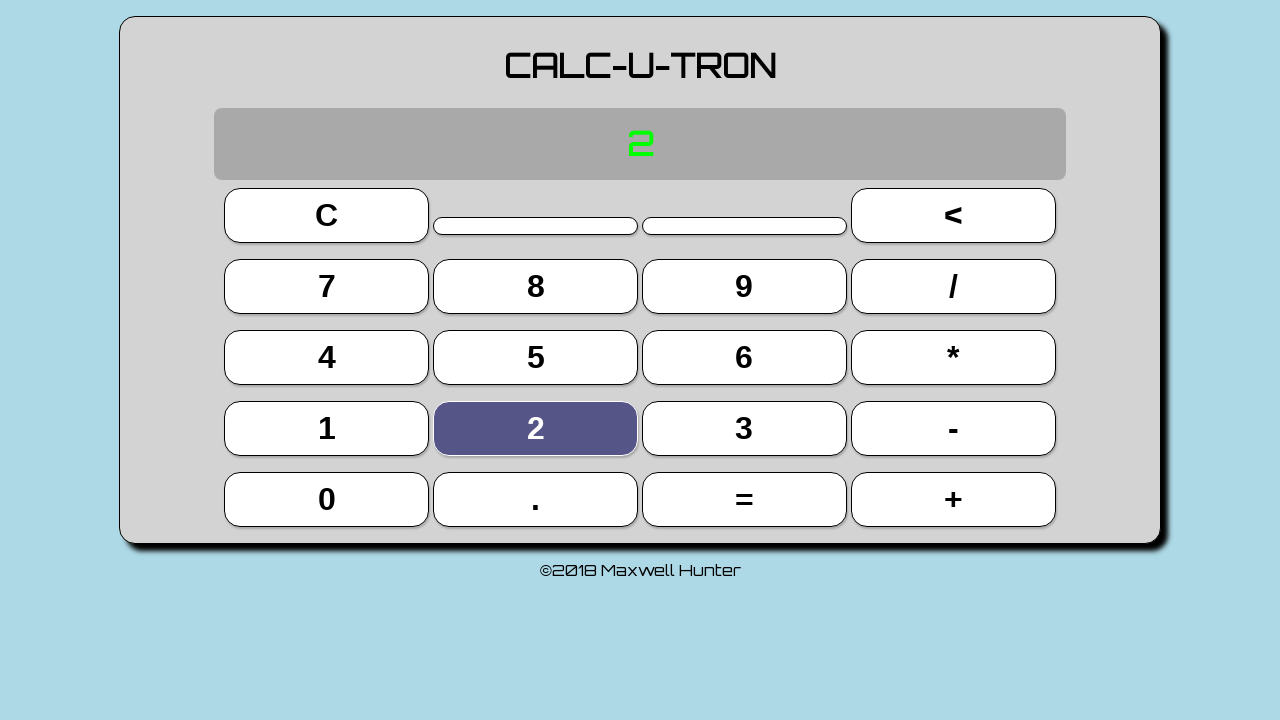

Verified display shows '2' (previous result was cleared when entering number after equals)
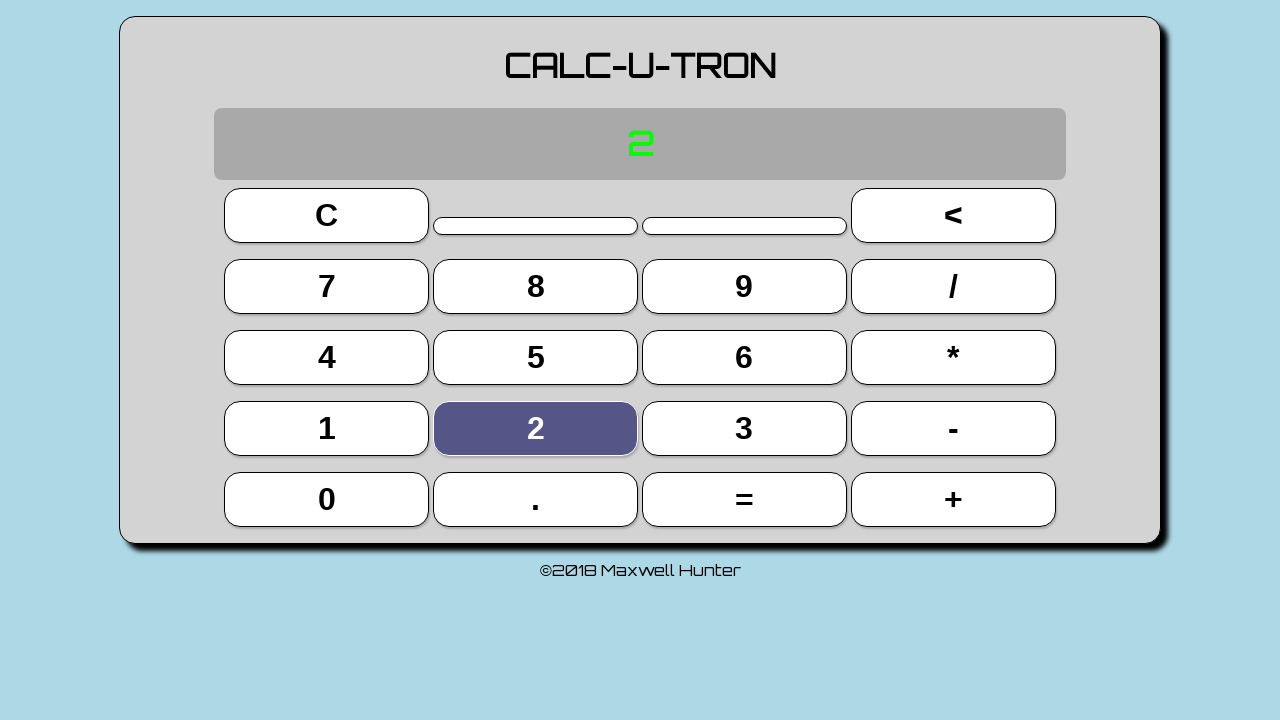

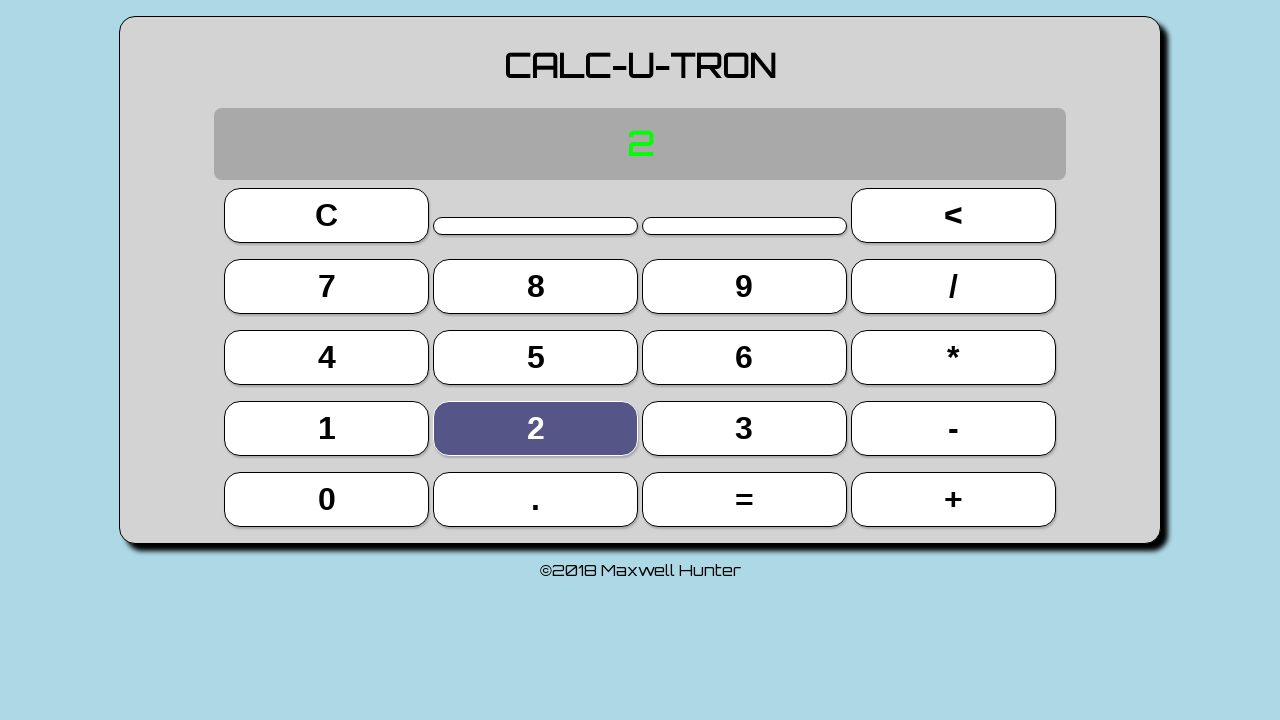